Navigates to a download page and retrieves the href attribute of the first download link to verify it exists and is accessible

Starting URL: https://the-internet.herokuapp.com/download

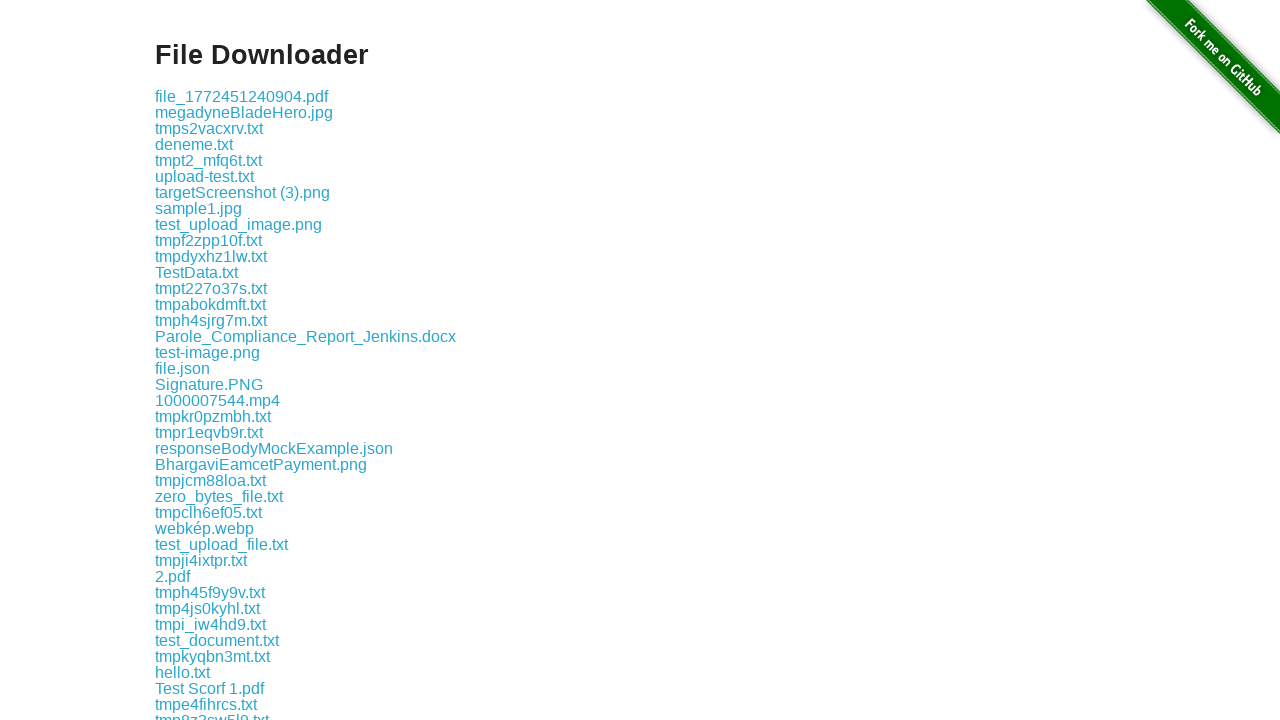

Waited for download links to be present
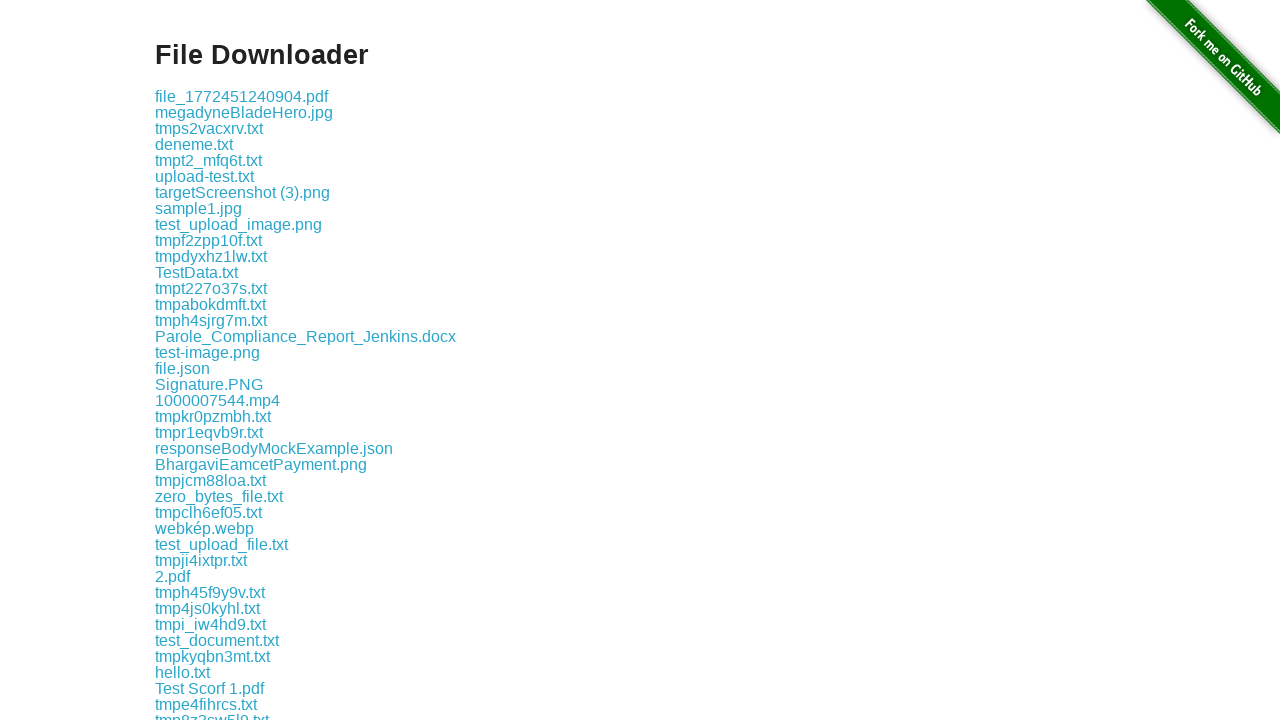

Retrieved href attribute of first download link: download/file_1772451240904.pdf
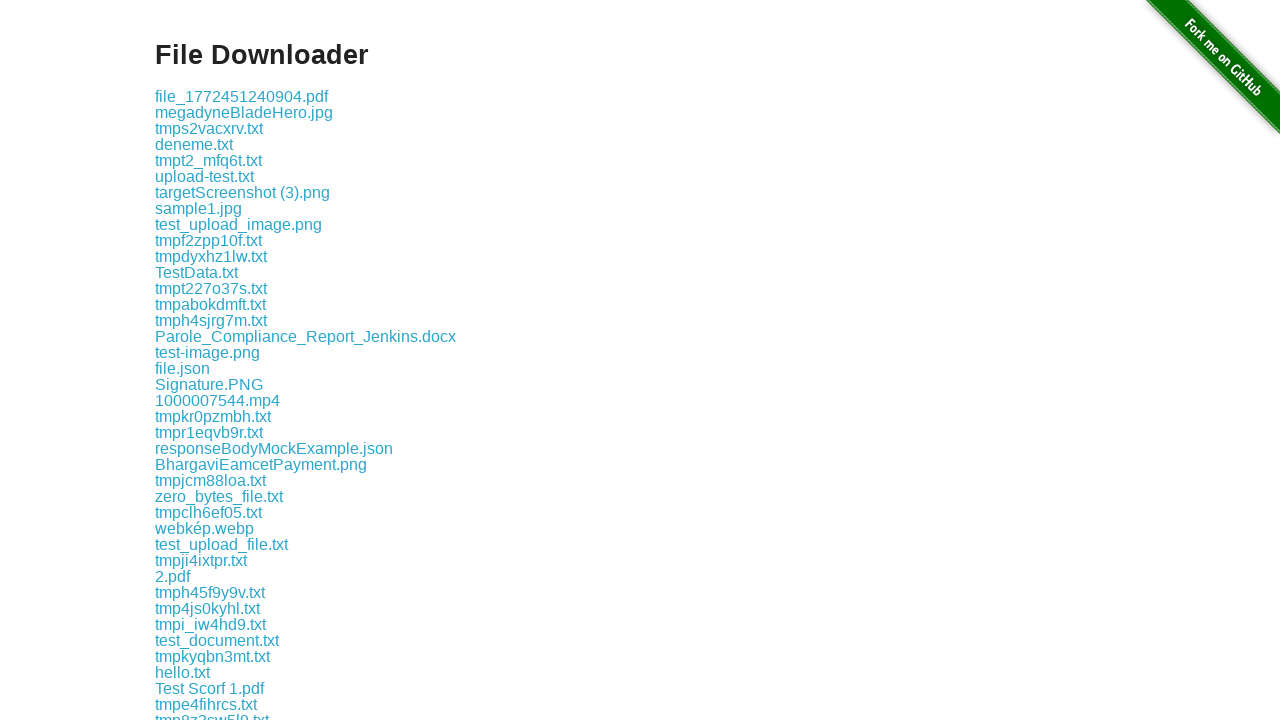

Clicked on the first download link at (242, 96) on .example a
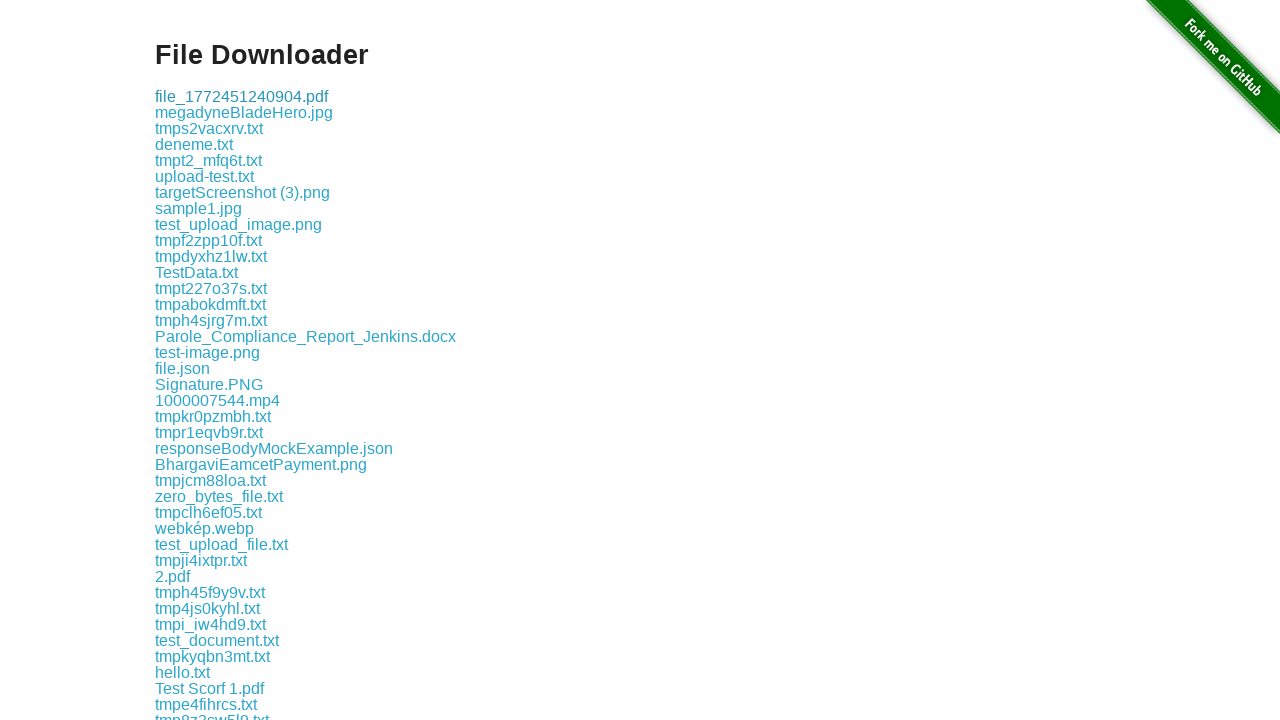

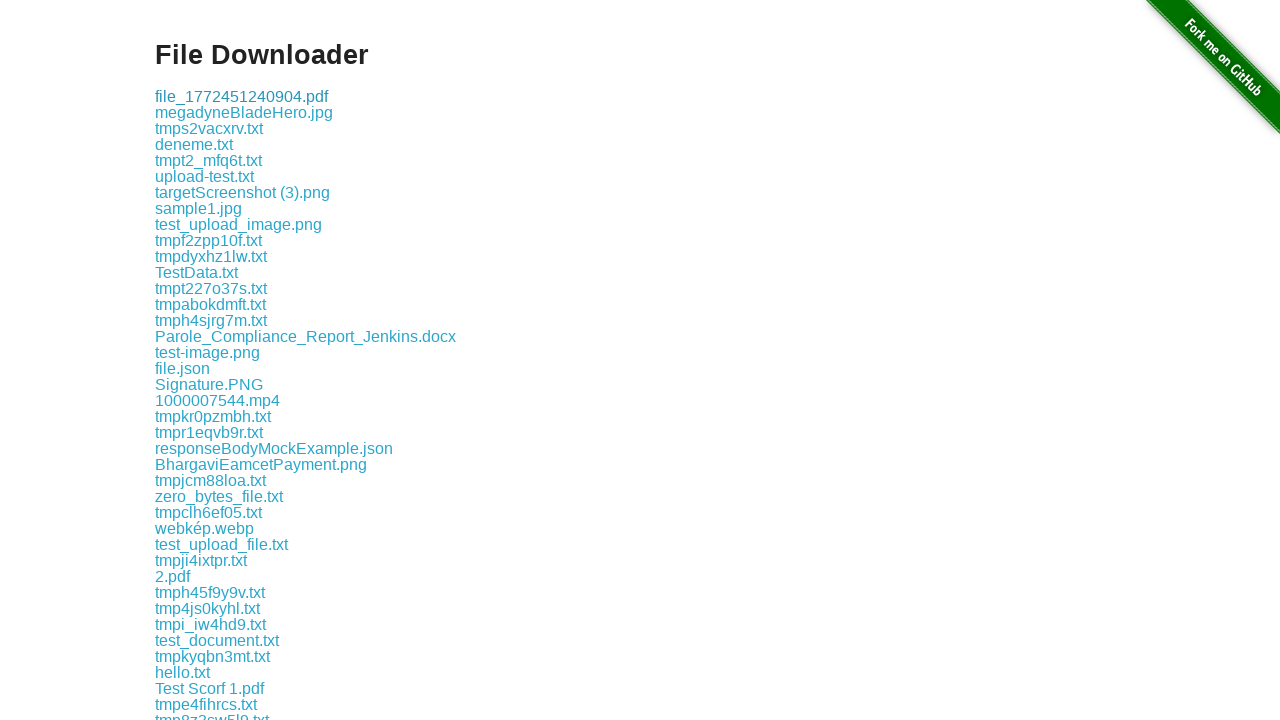